Tests double-click functionality on a clickable element

Starting URL: https://www.selenium.dev/selenium/web/mouse_interaction.html

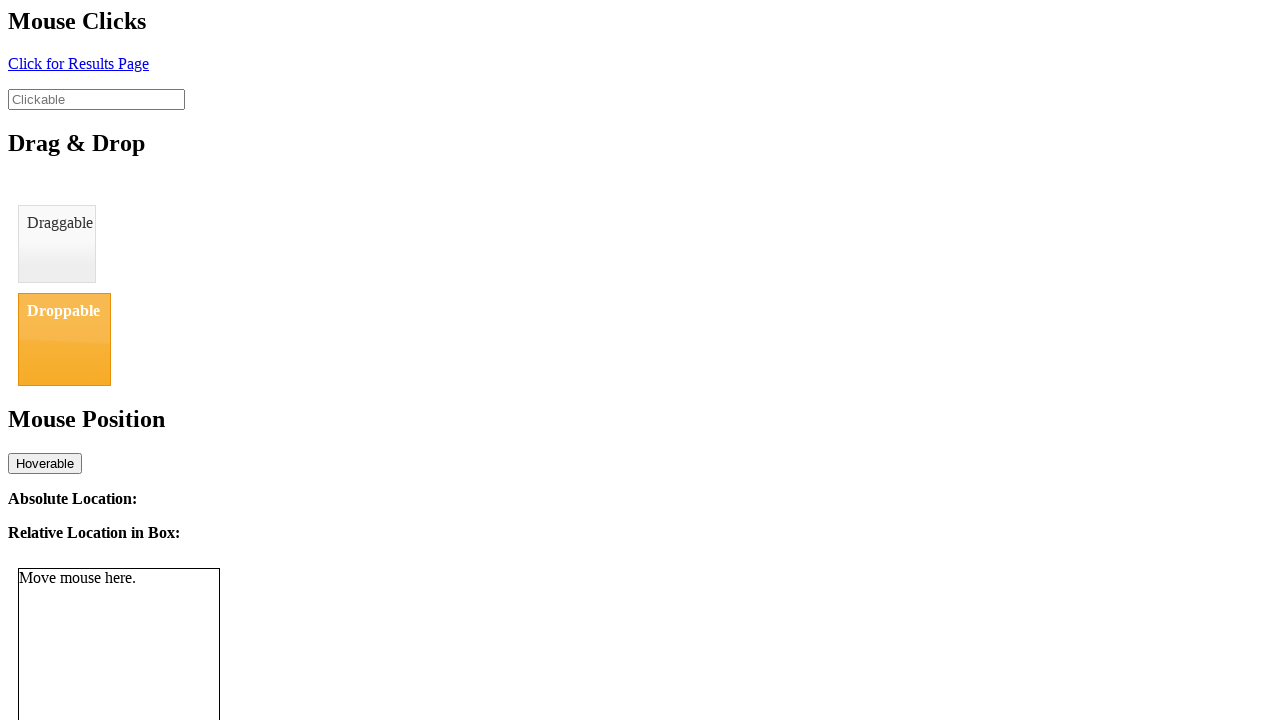

Located the clickable element with ID 'clickable'
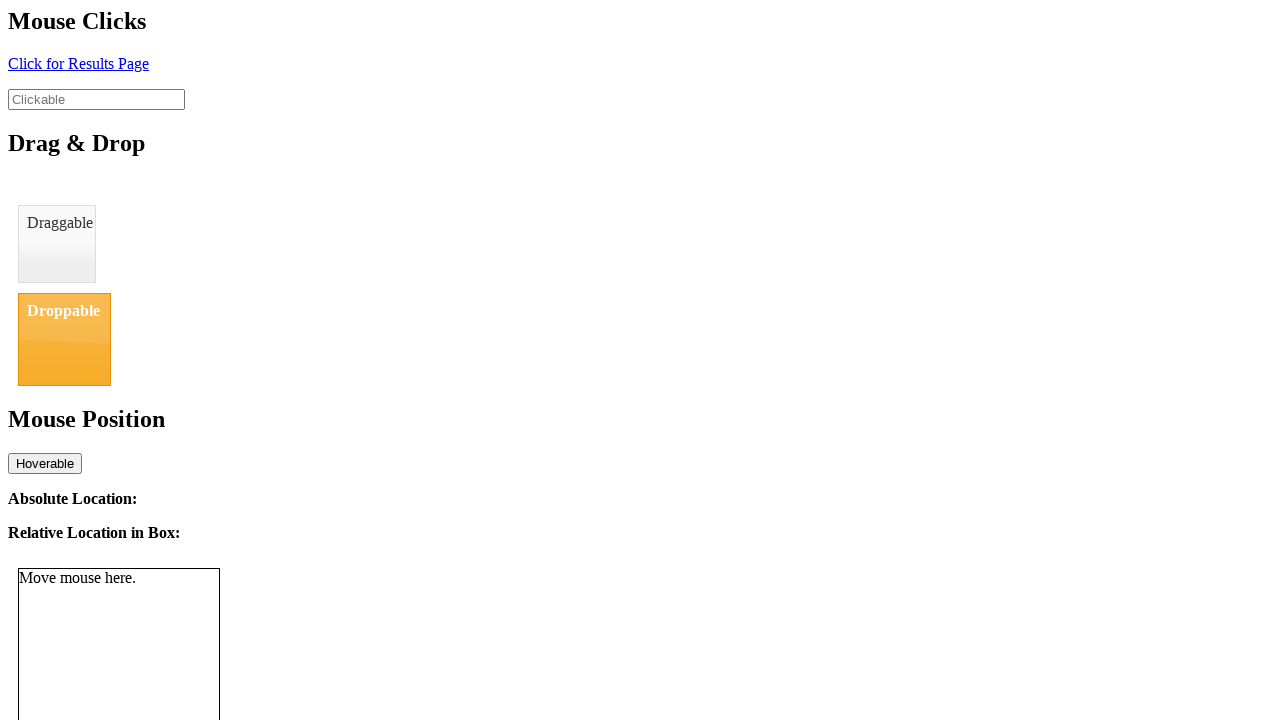

Double-clicked on the clickable element at (96, 99) on #clickable
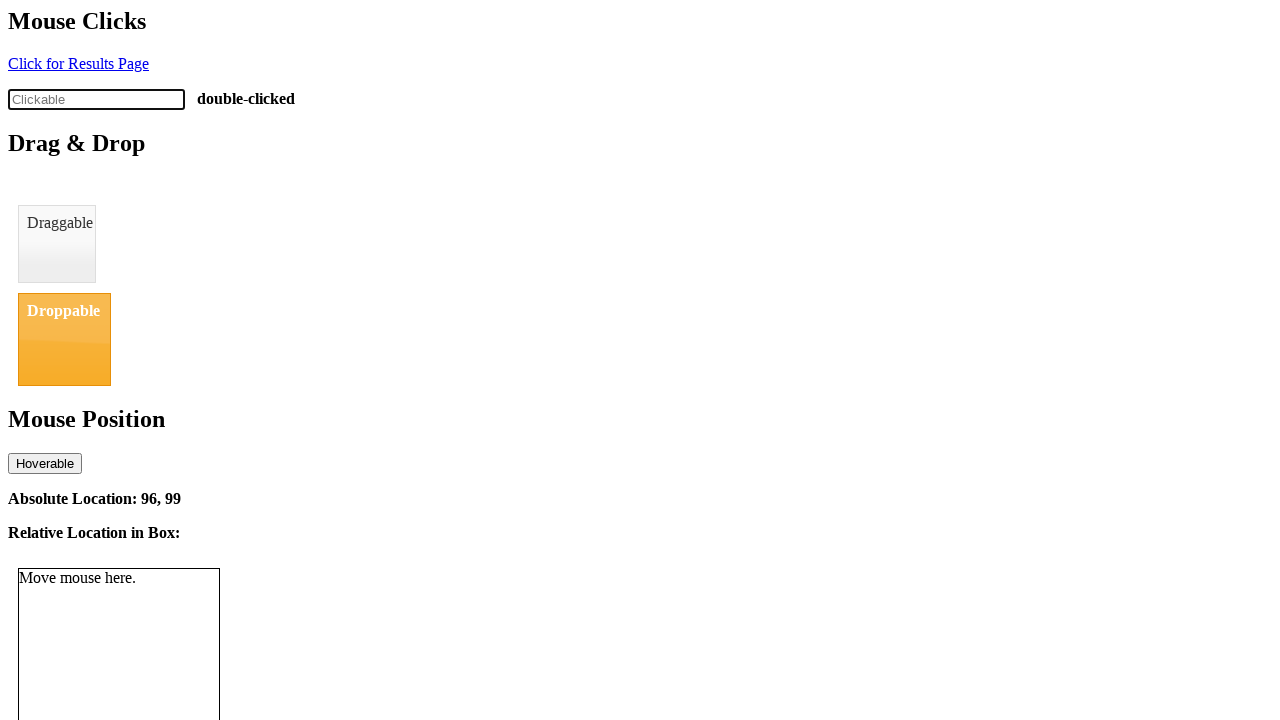

Waited 500ms for the double-click action to complete
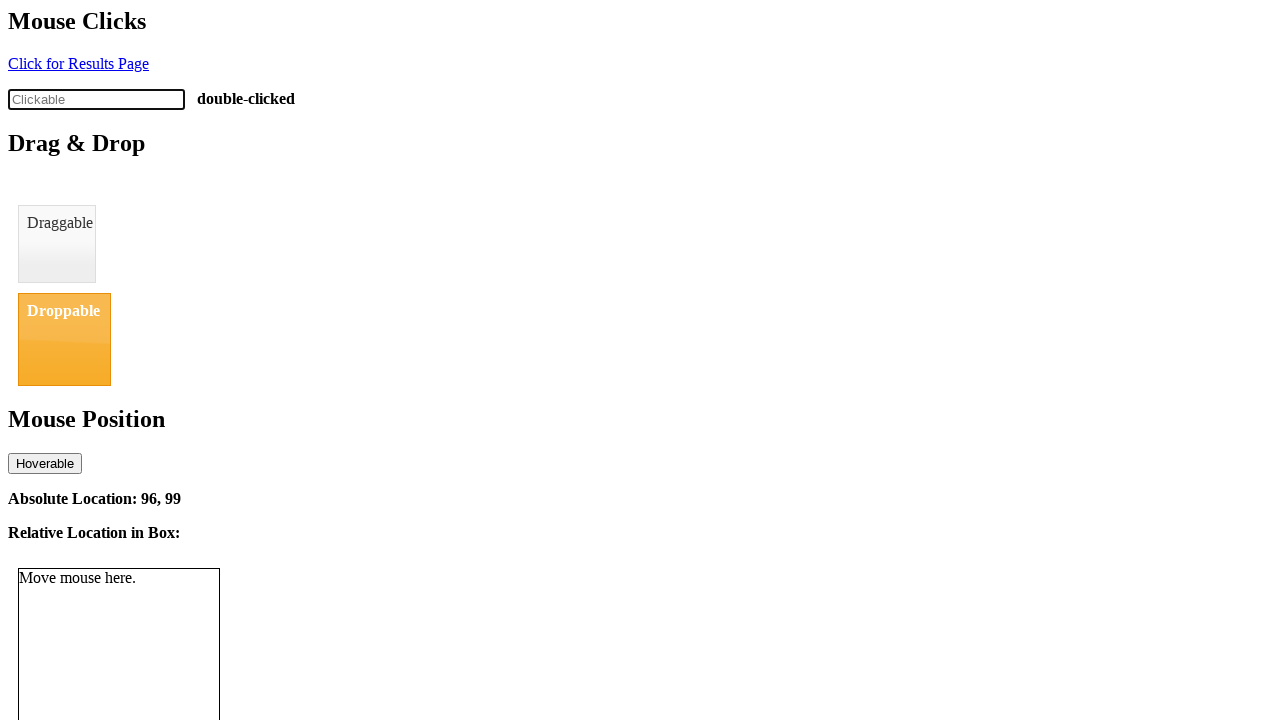

Retrieved the click status text content
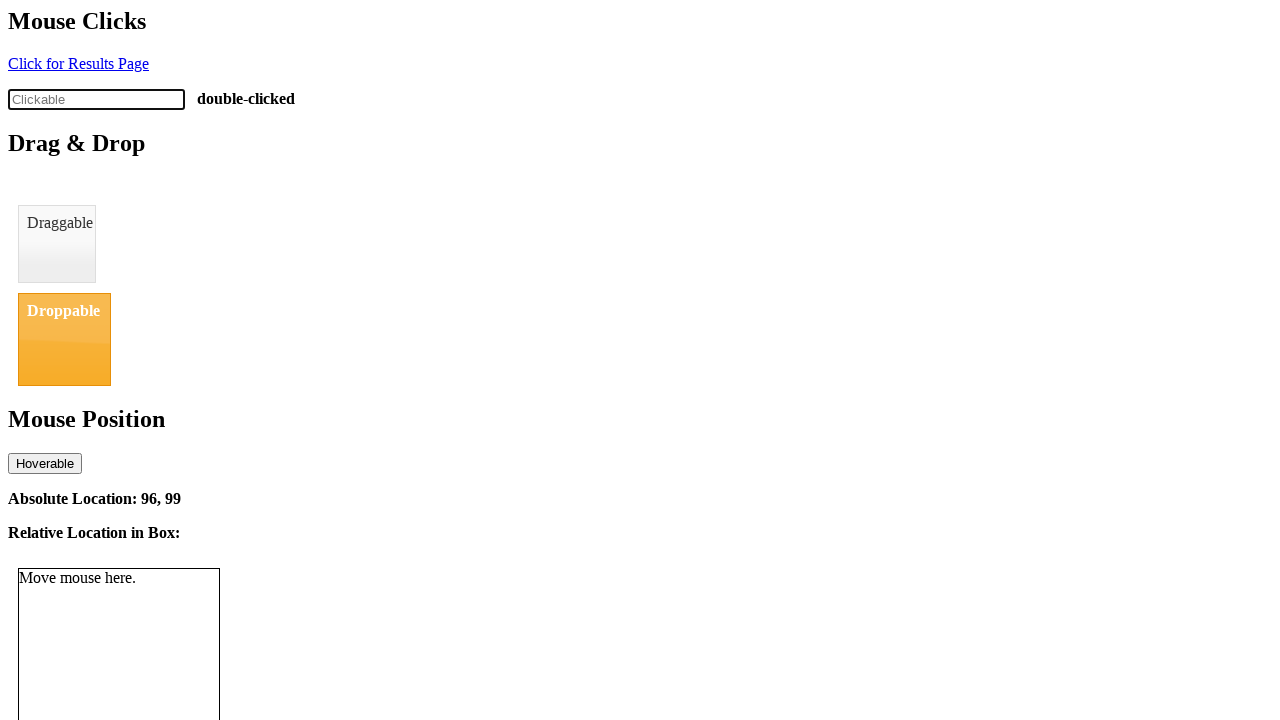

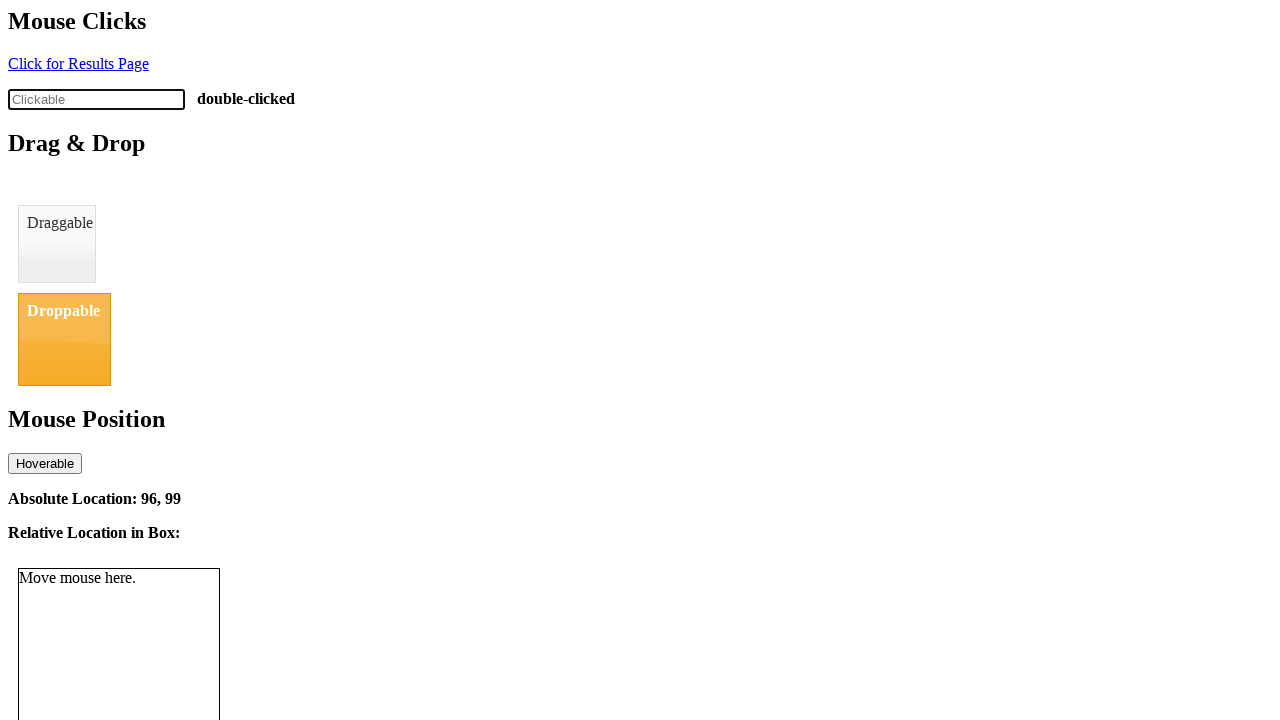